Opens the OTUS education platform homepage to verify it loads correctly

Starting URL: https://otus.ru/

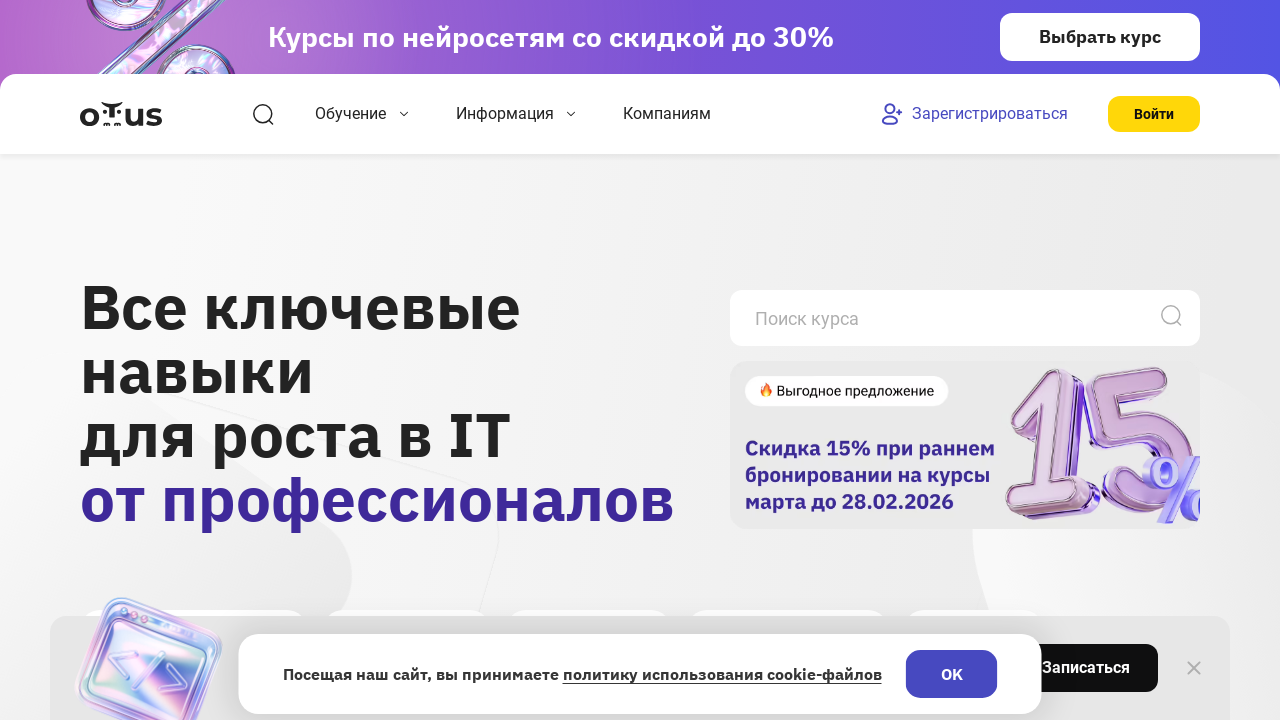

OTUS homepage loaded and network idle state reached
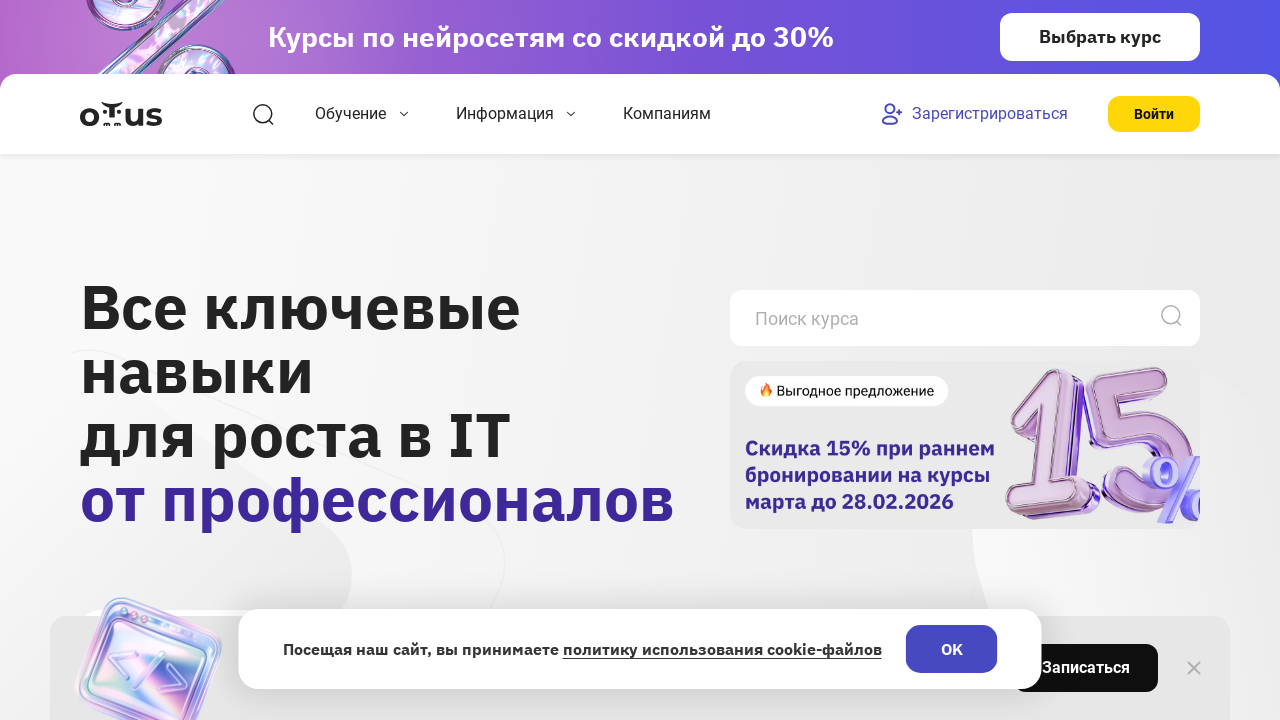

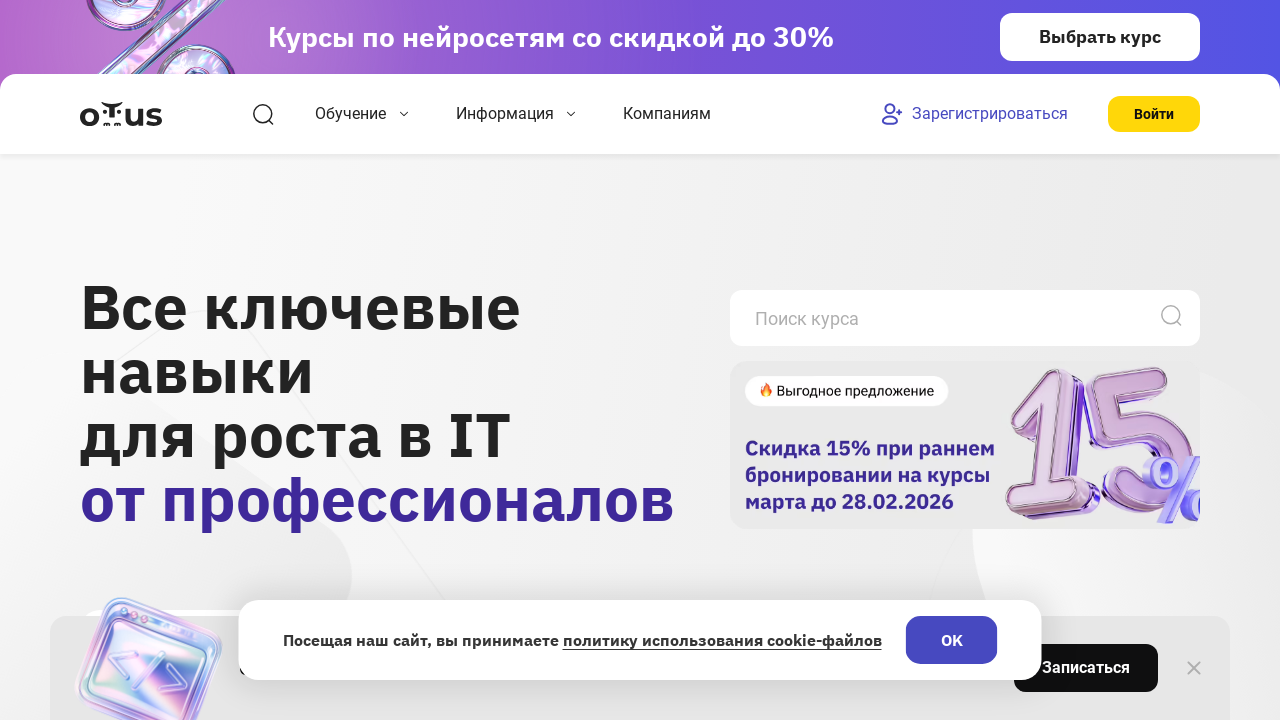